Tests navigation to the Admin page by clicking the Admin Page link twice and verifying the URL changes.

Starting URL: https://parabank.parasoft.com/parabank/index.htm

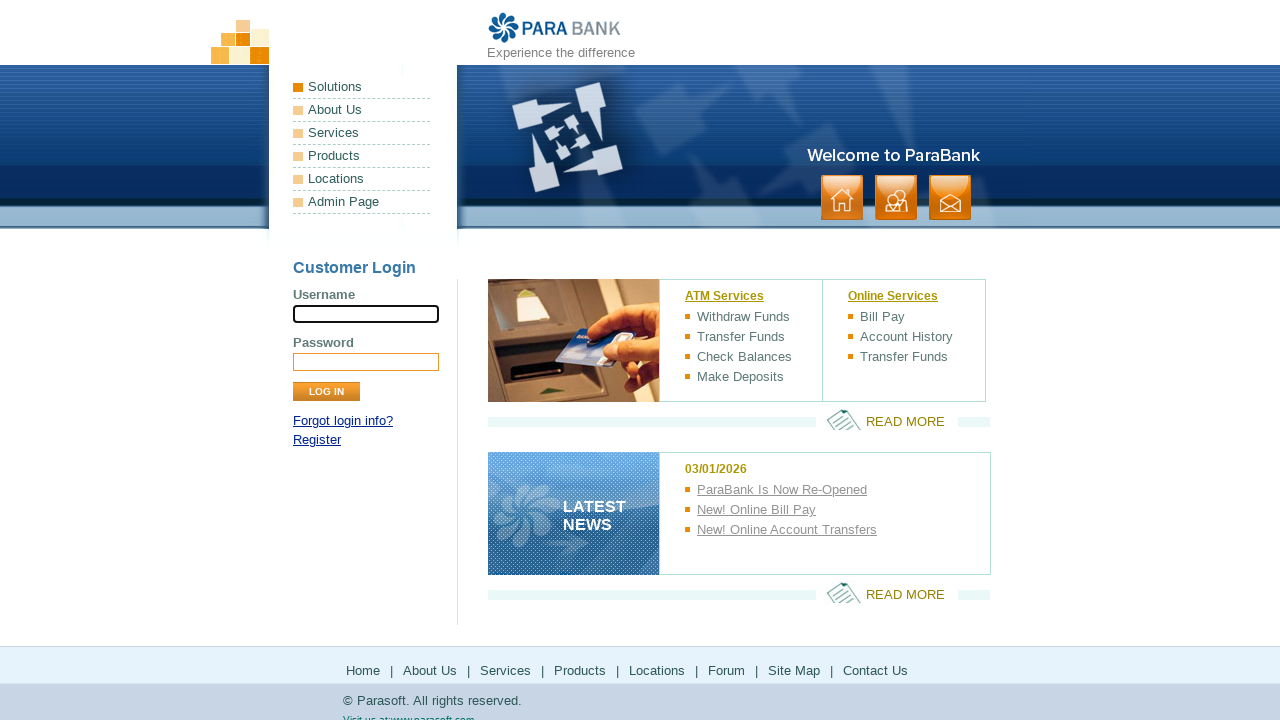

Clicked Admin Page link at (362, 202) on text=Admin Page
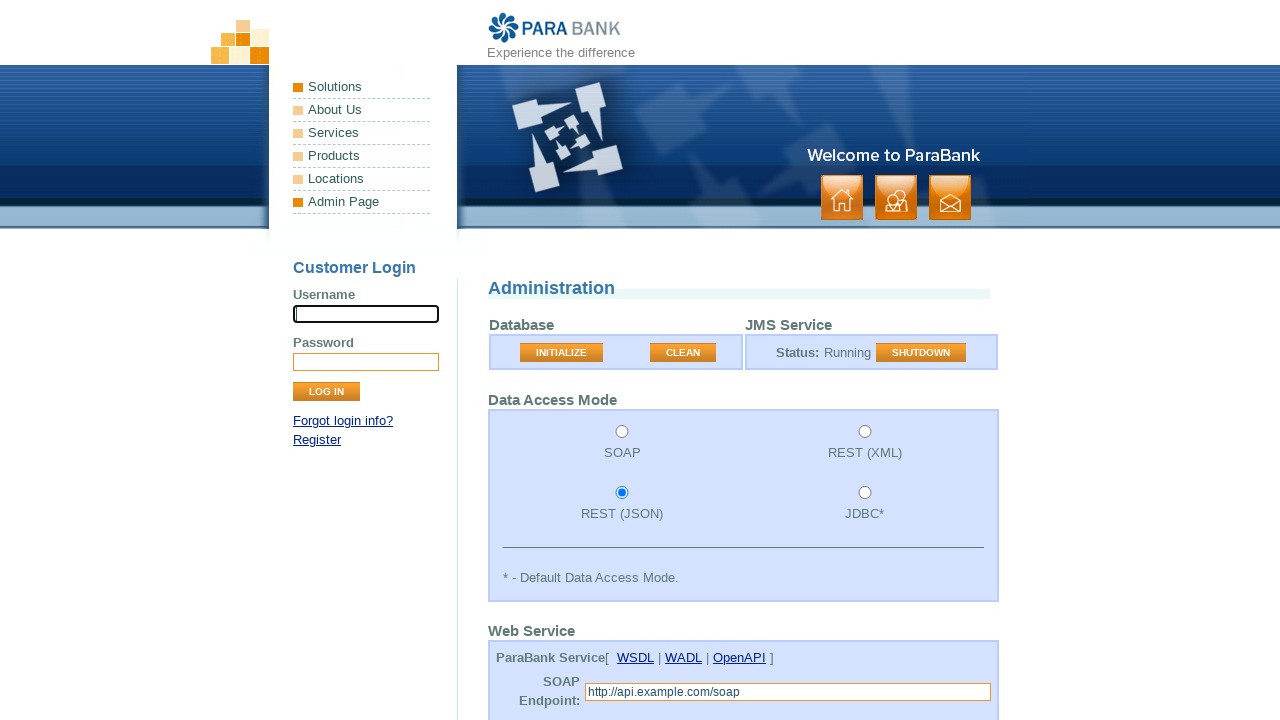

Waited 2 seconds
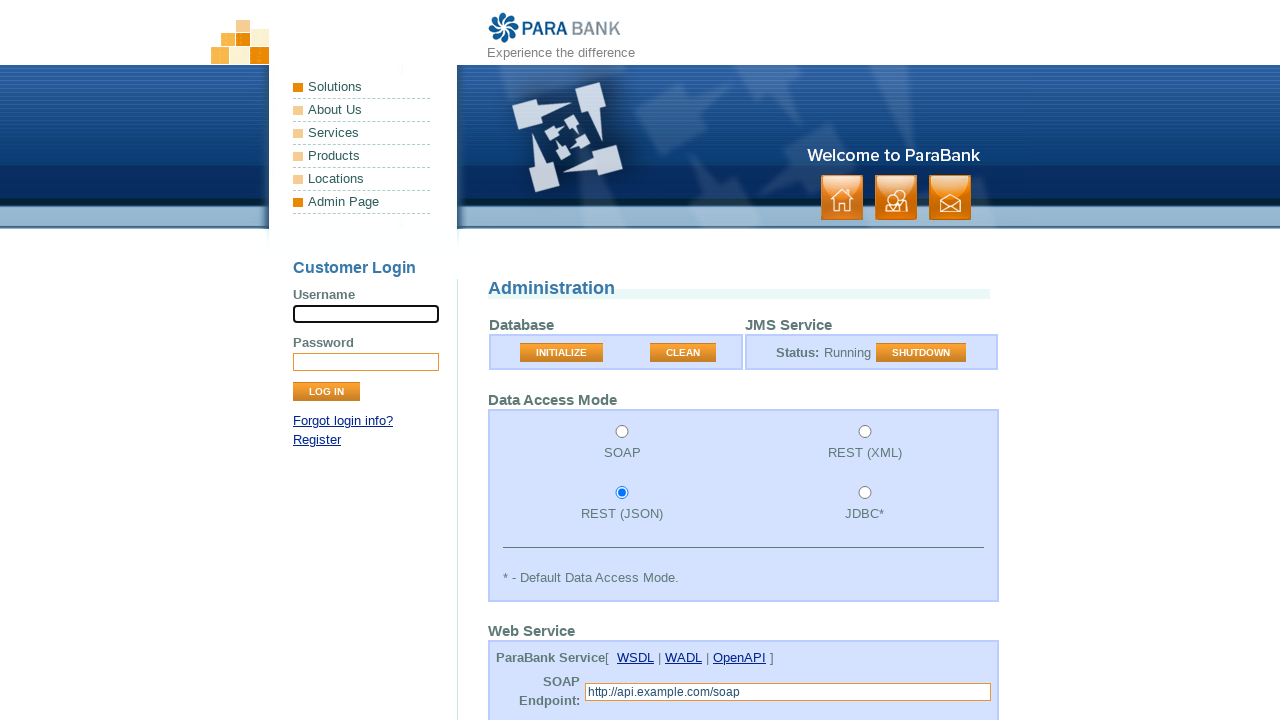

Clicked Admin Page link again at (362, 202) on text=Admin Page
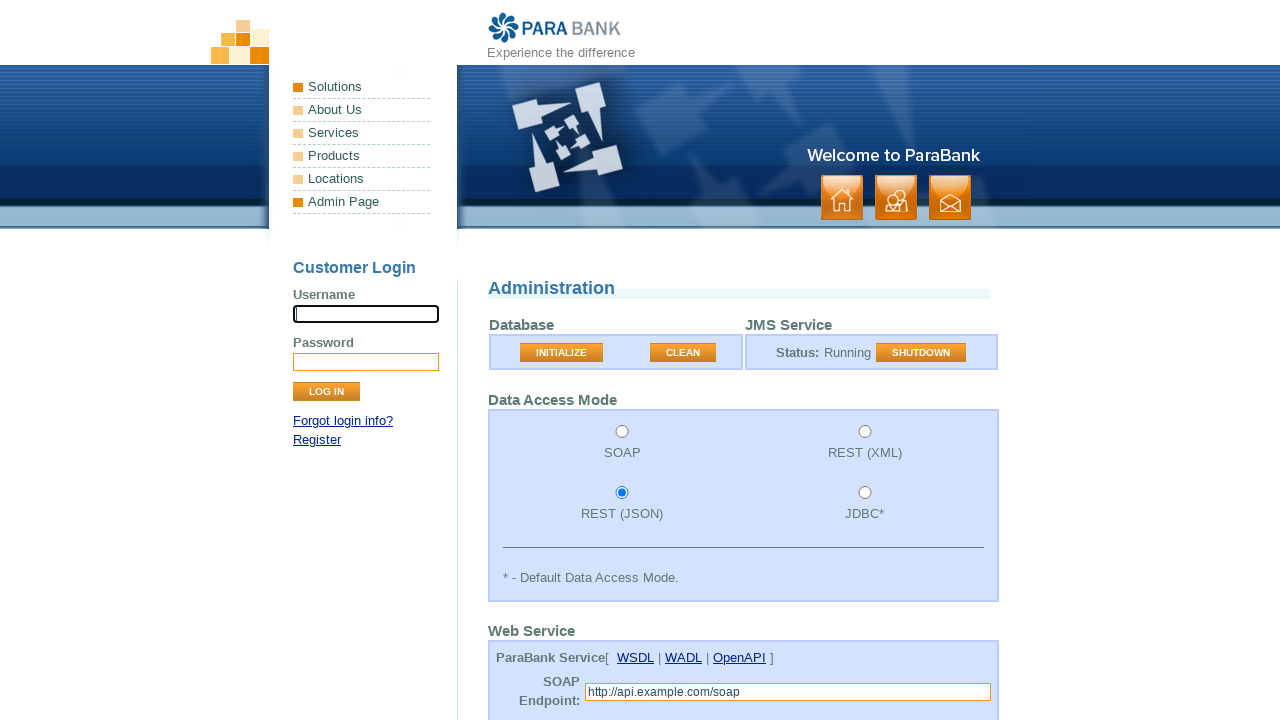

Verified navigation to admin page URL
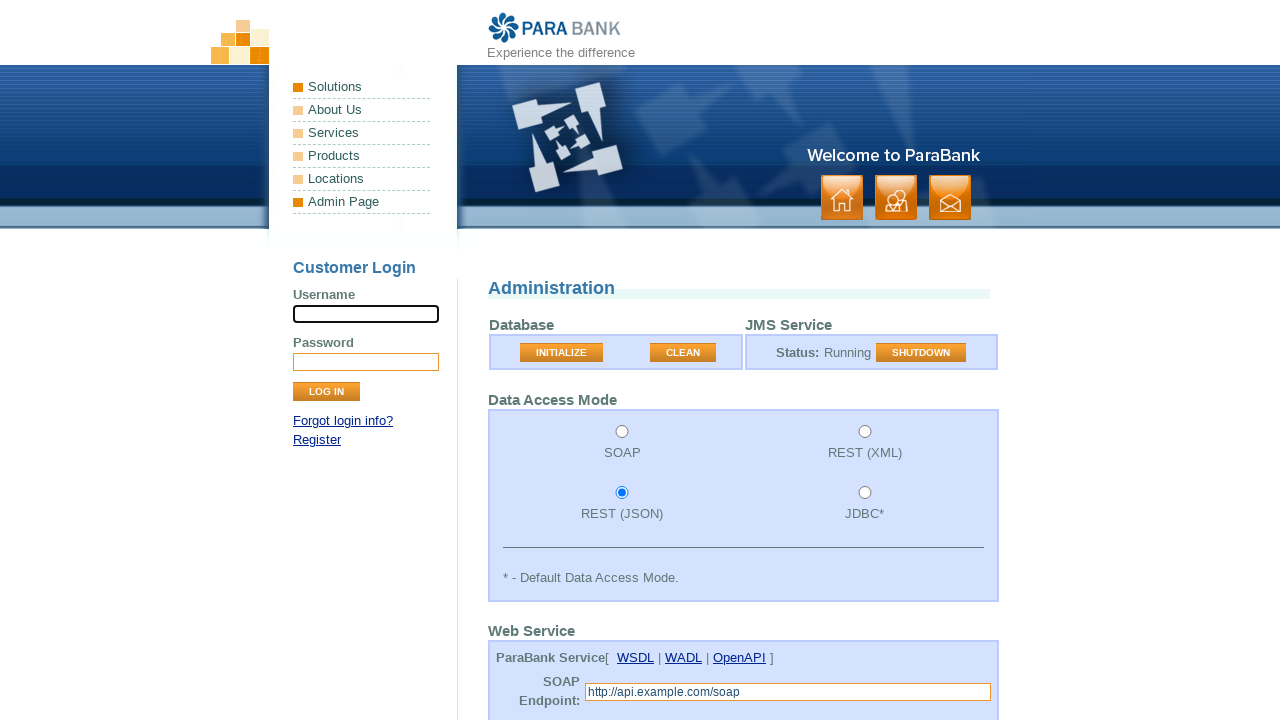

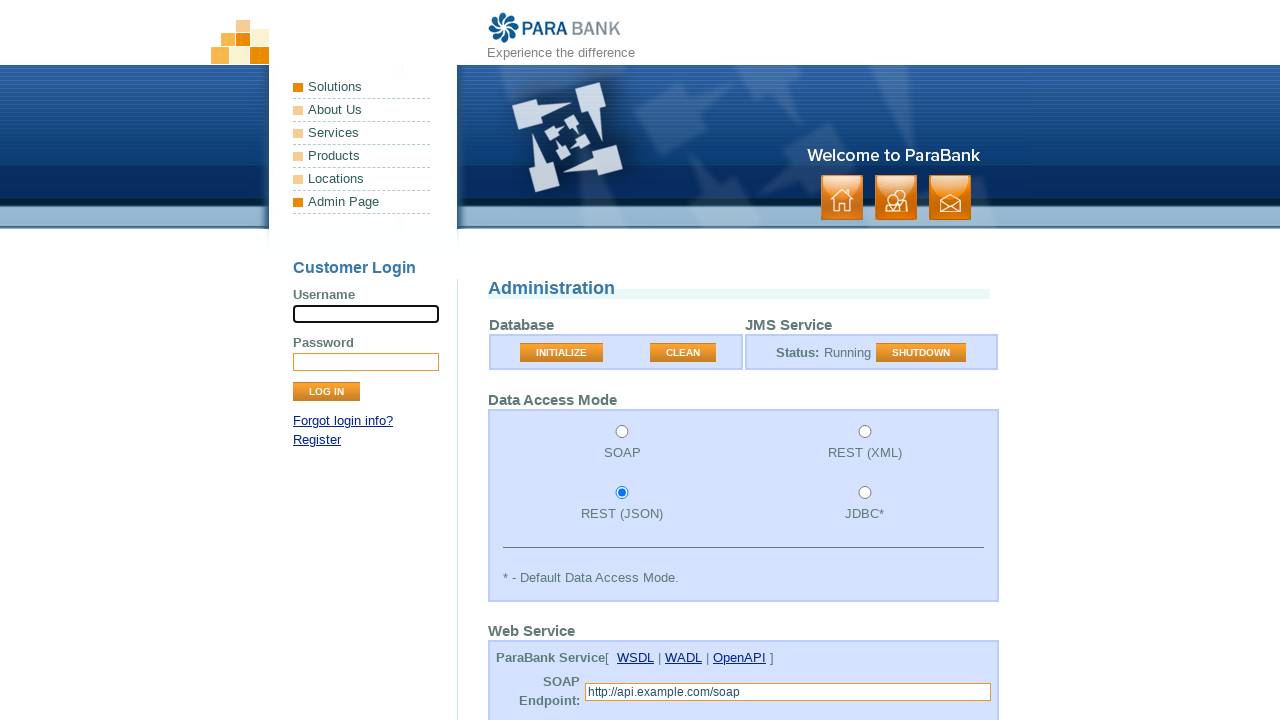